Tests the calculator by filling both number fields with the value 8 and verifying the answer field is visible after calculation

Starting URL: https://testsheepnz.github.io/BasicCalculator

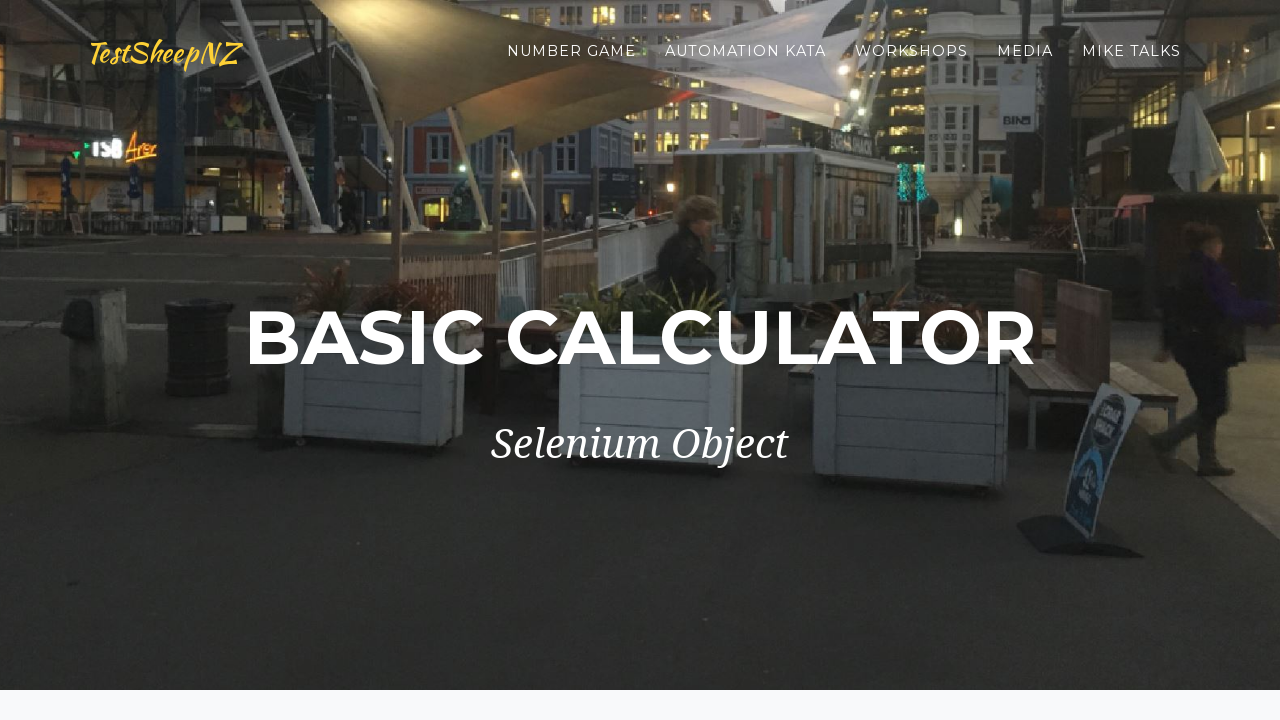

Waited for calculator page to load
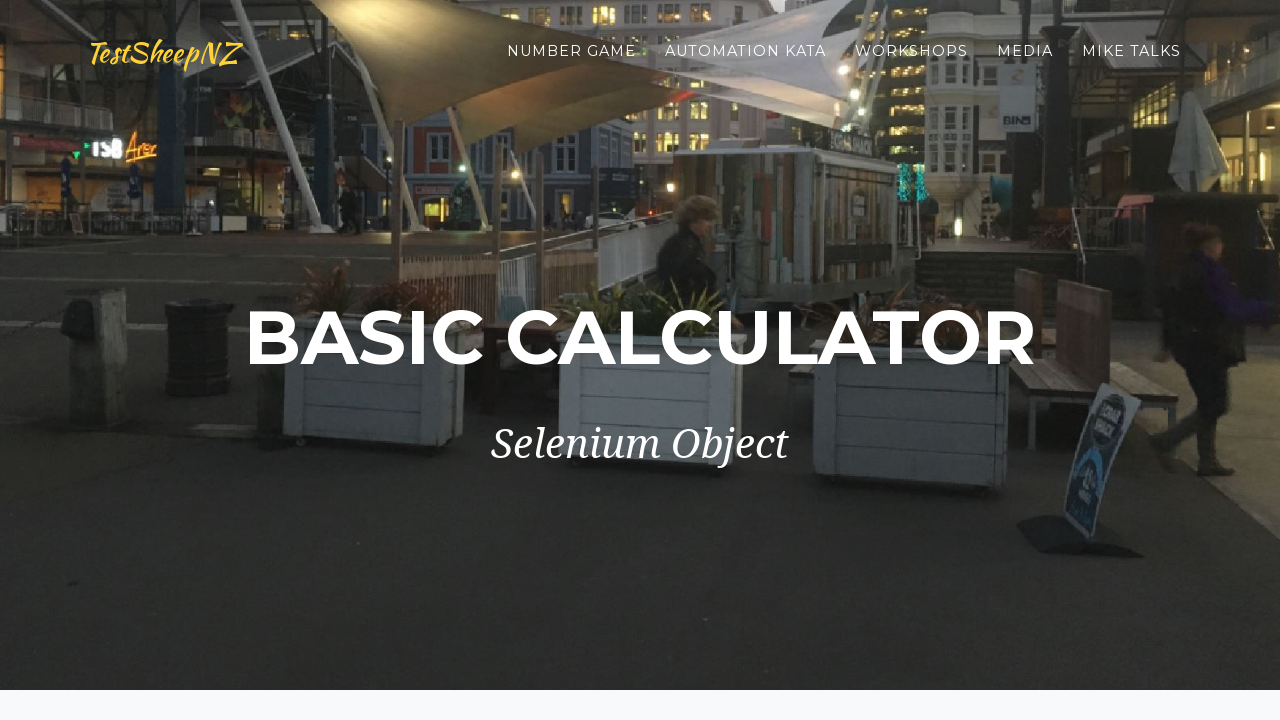

Filled first number field with 8 on #number1Field
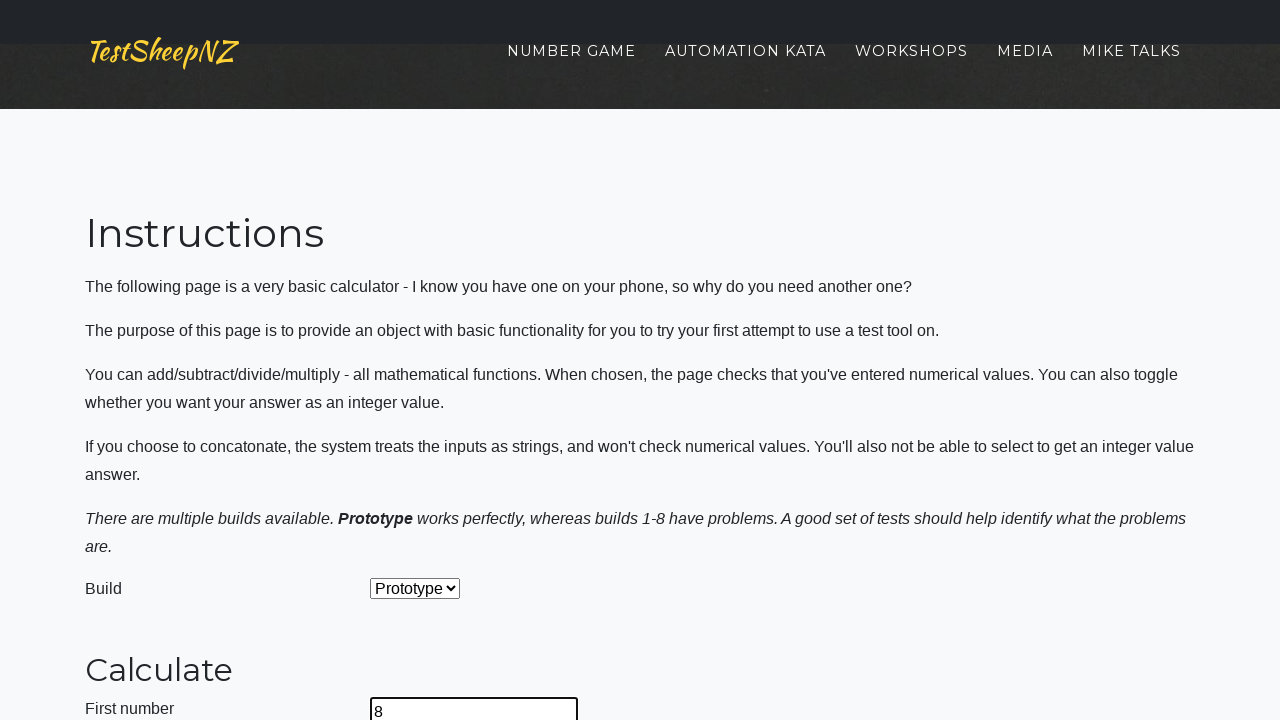

Filled second number field with 8 on #number2Field
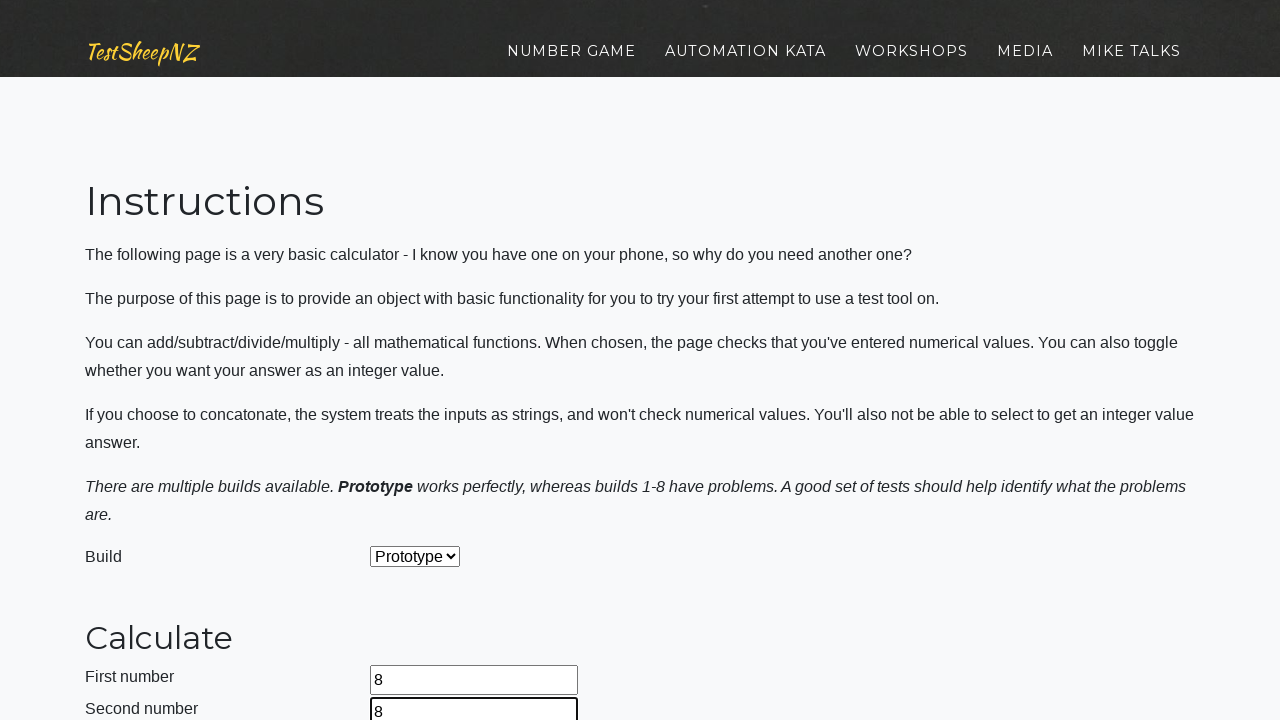

Clicked calculate button at (422, 361) on #calculateButton
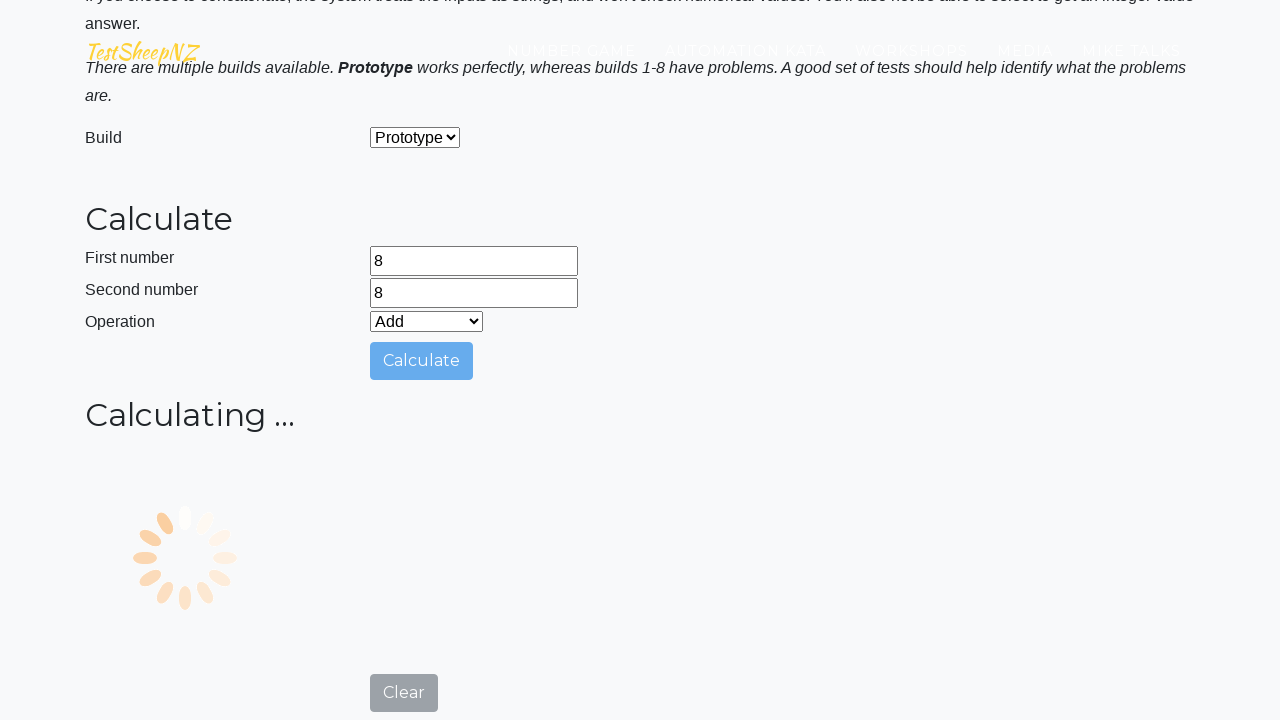

Waited for answer field to be visible
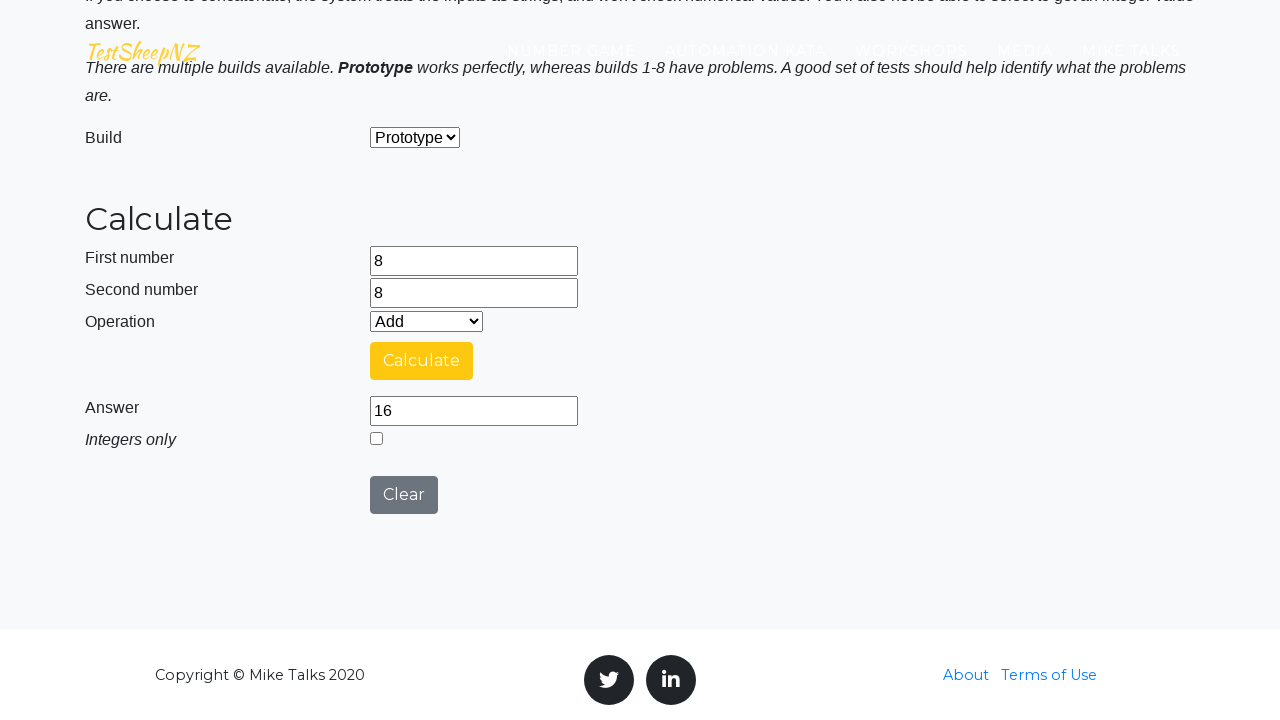

Verified answer field is visible after calculation
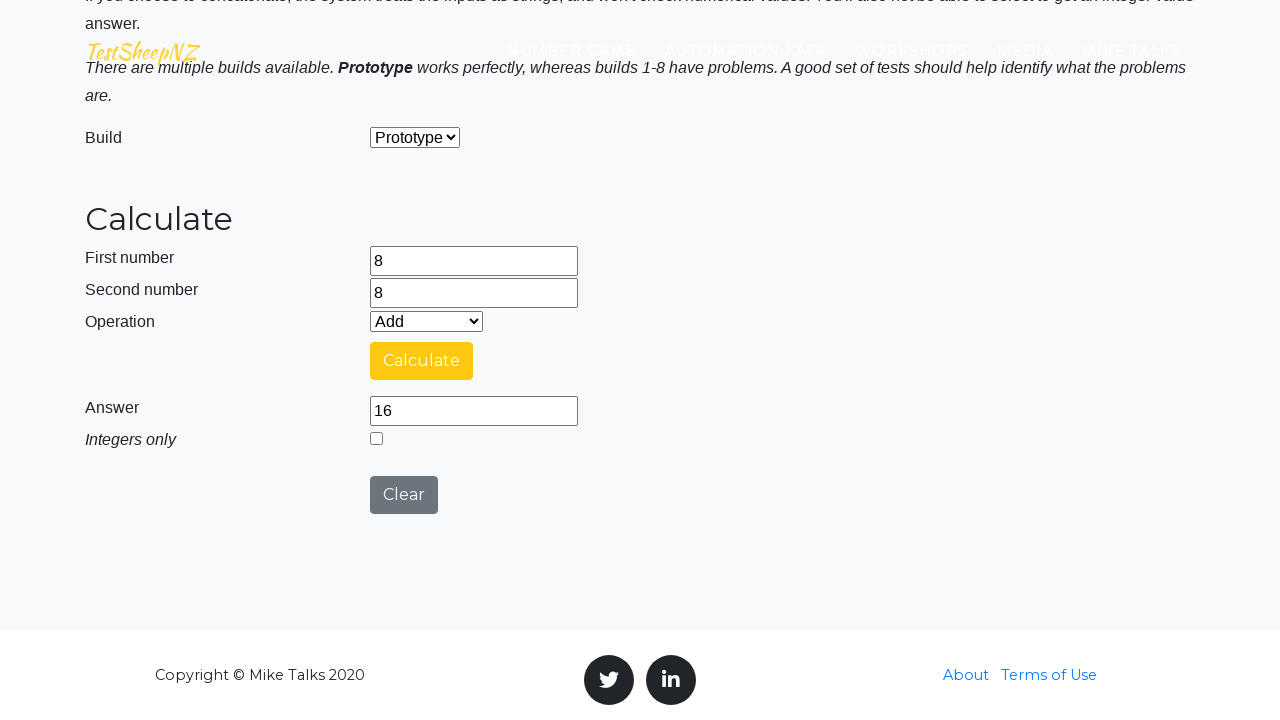

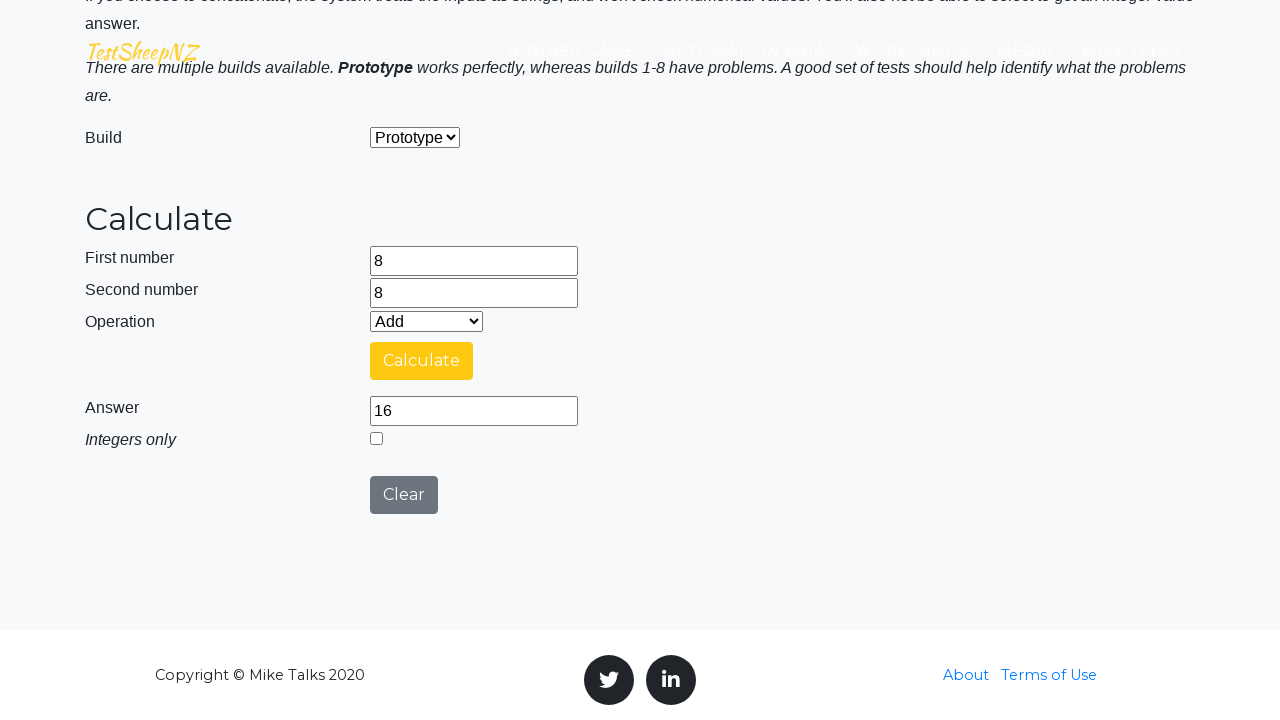